Tests that after starting the game and dismissing the alert, the car appears in the middle lane.

Starting URL: https://borbely-dominik-peter.github.io/WebProjekt3/

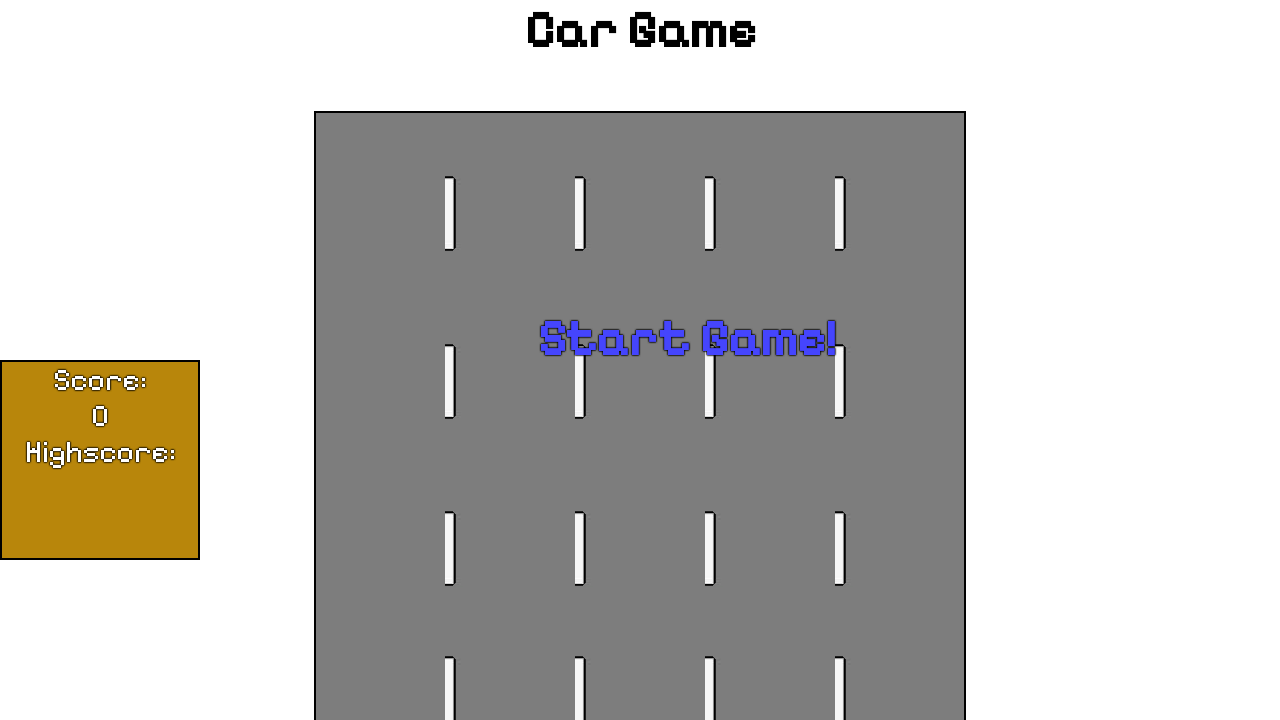

Clicked start button to begin the game at (687, 338) on #startText
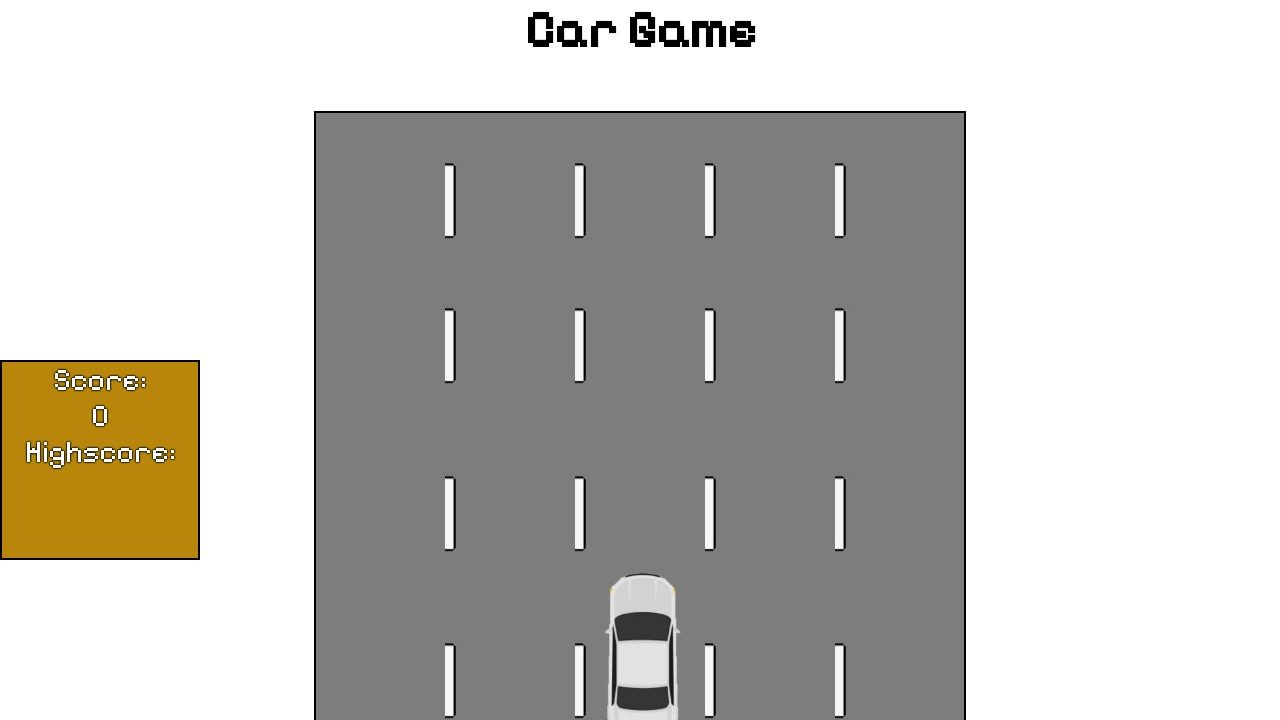

Set up dialog handler to dismiss alerts
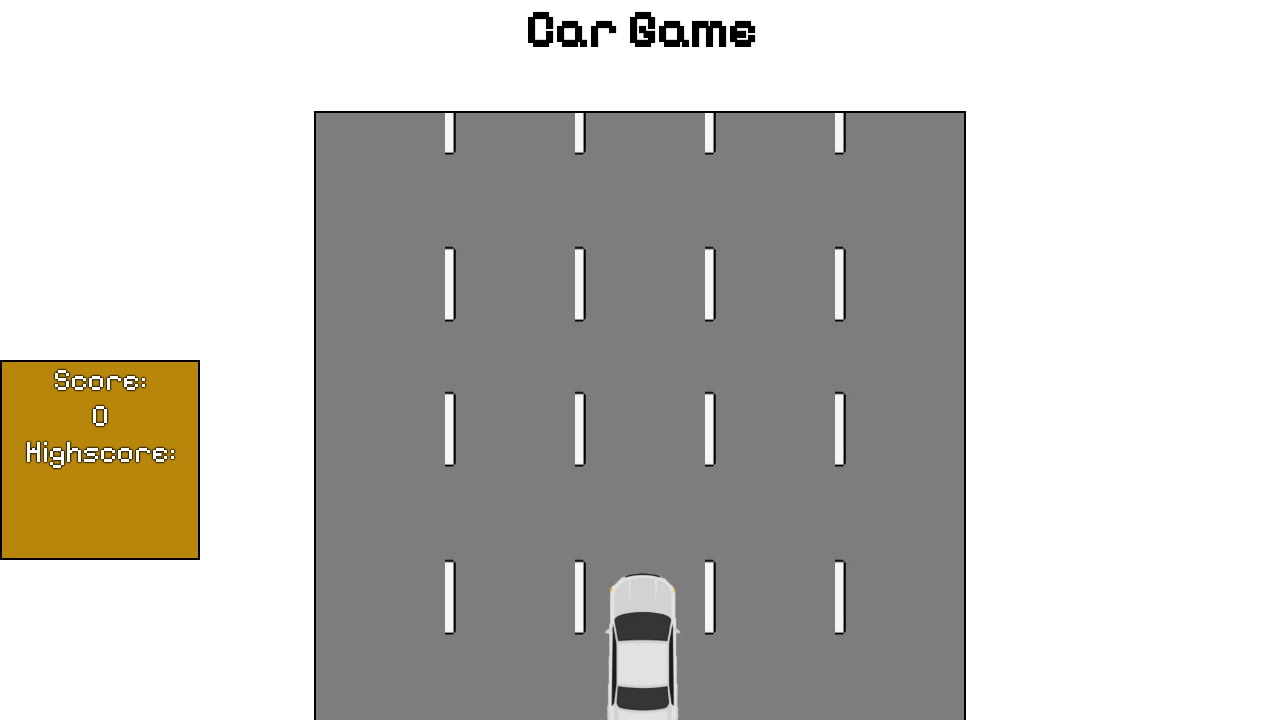

Waited 500ms for game initialization
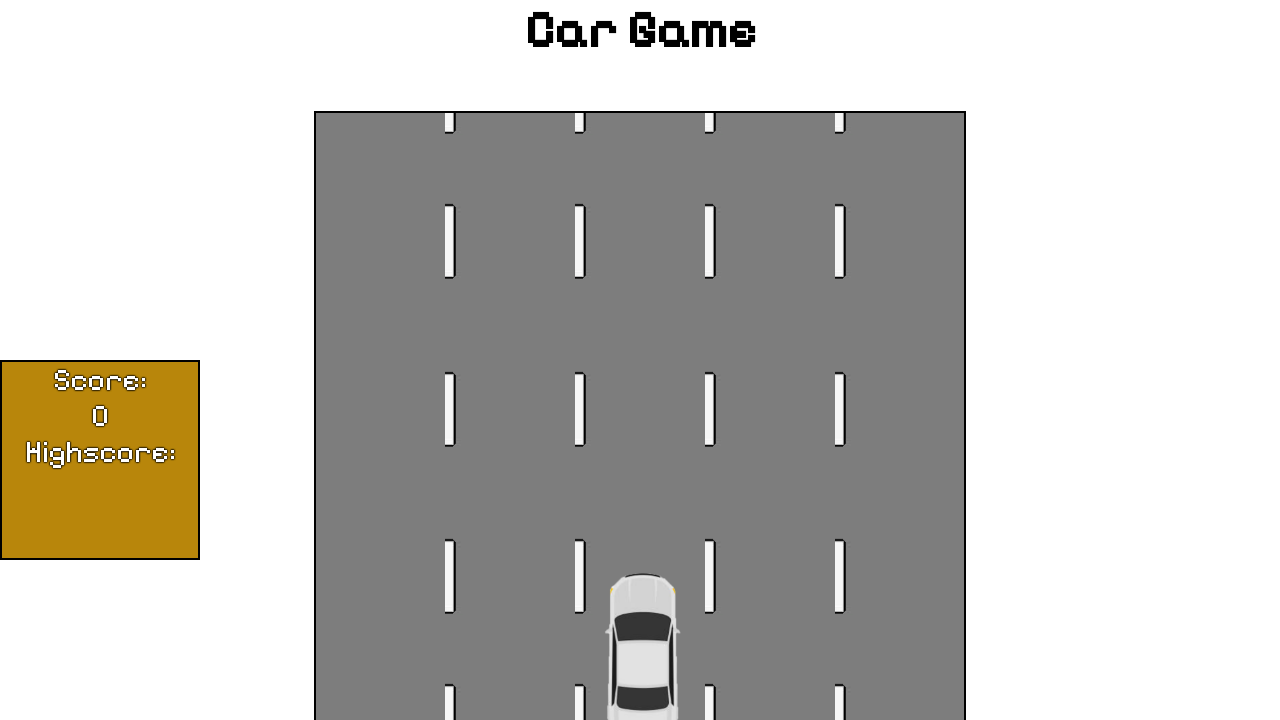

Located car element in middle lane (column 3)
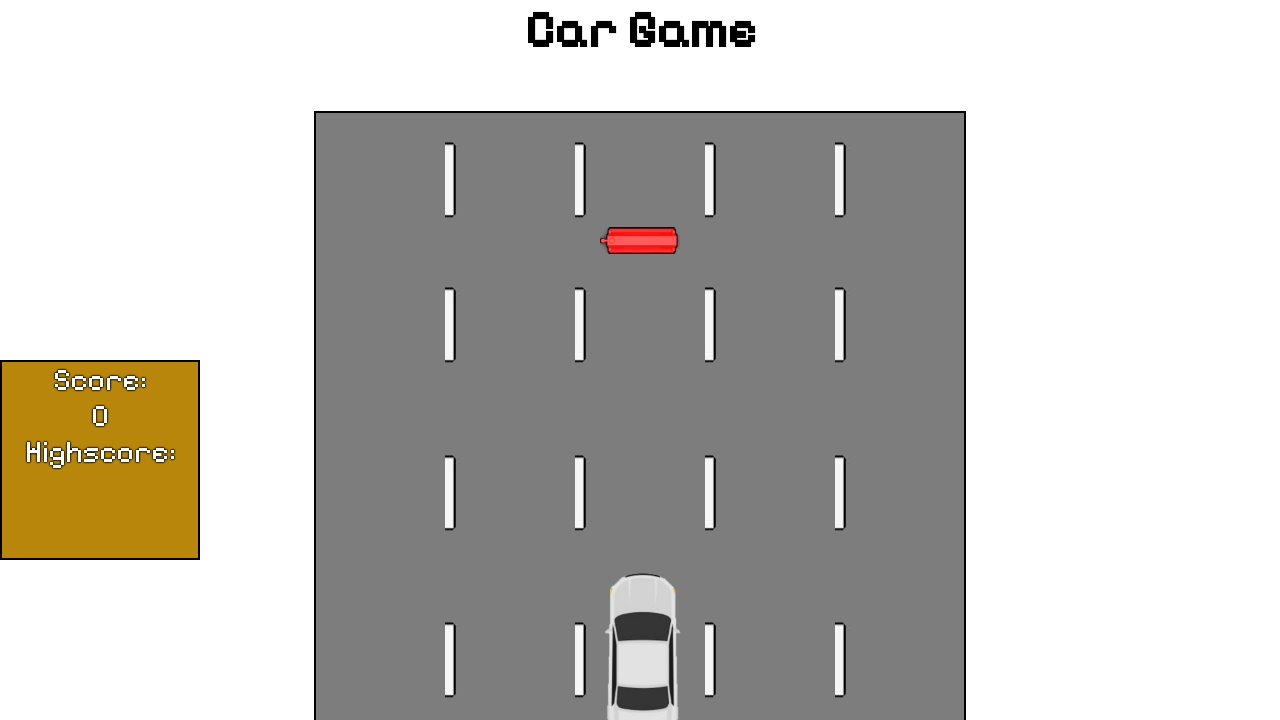

Car element became visible
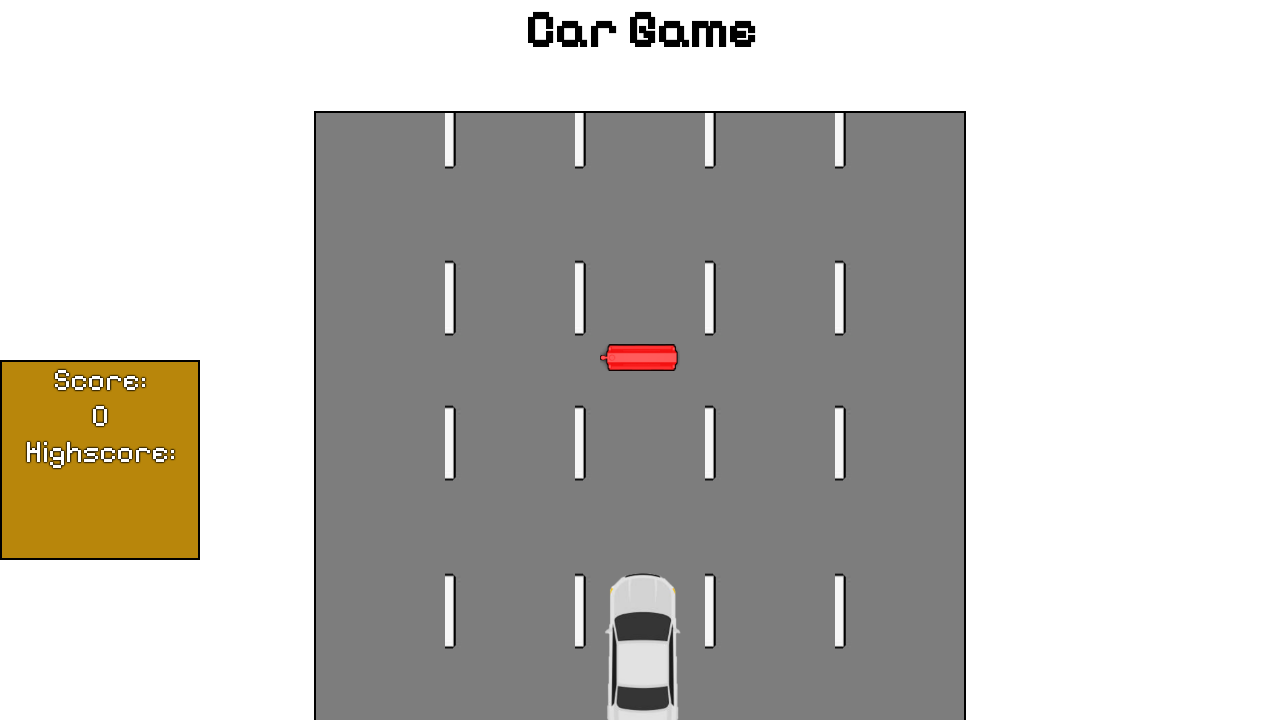

Verified car element has correct ID attribute 'CAR'
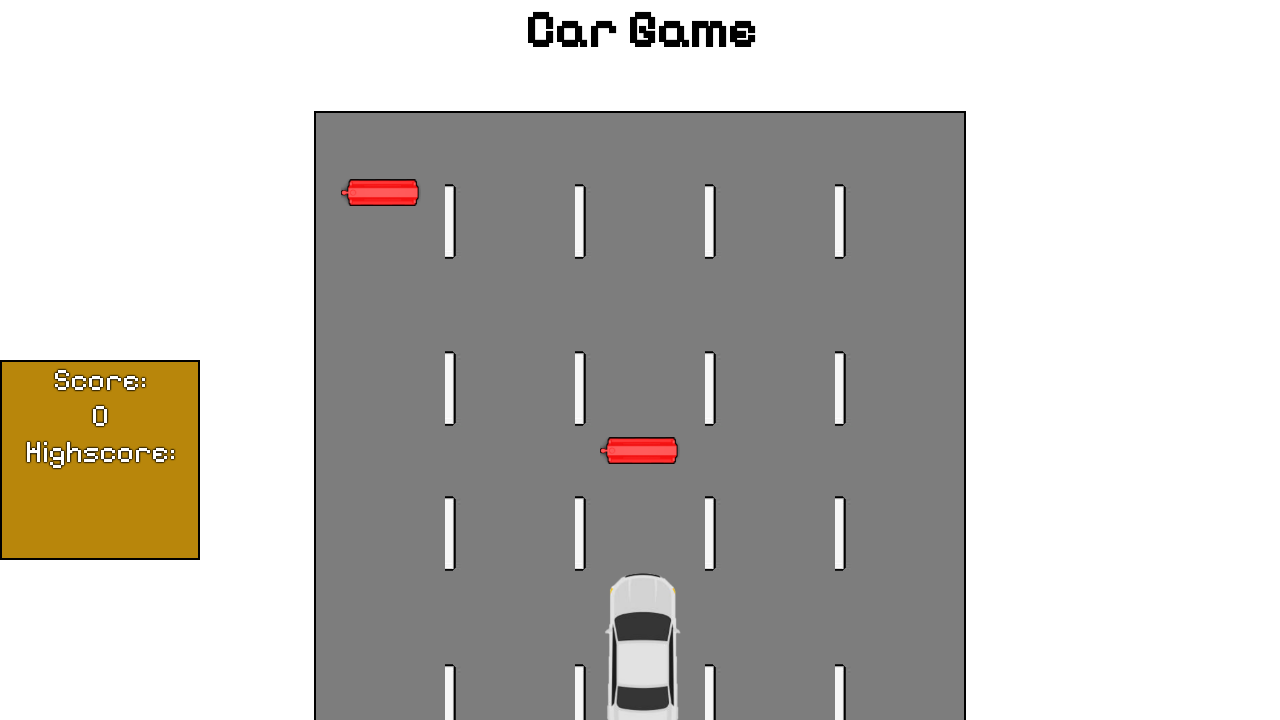

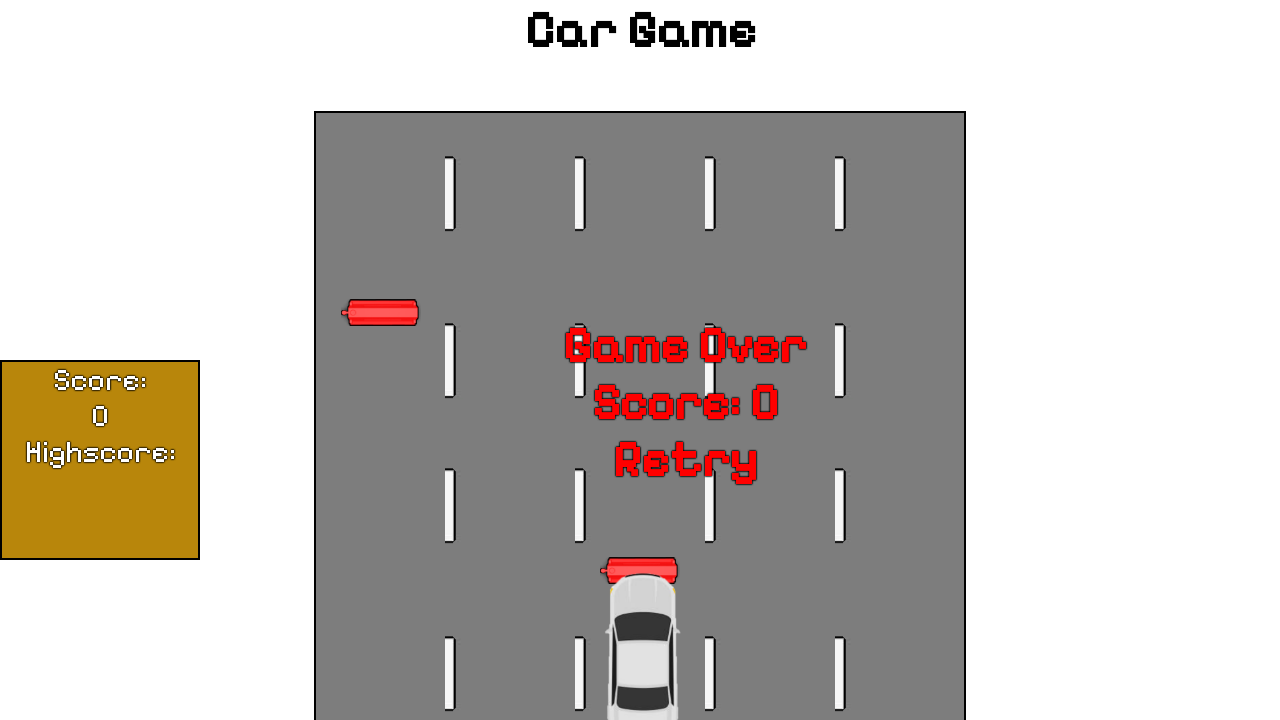